Clicks through to the team page and verifies all three creator names are displayed correctly

Starting URL: http://www.99-bottles-of-beer.net/

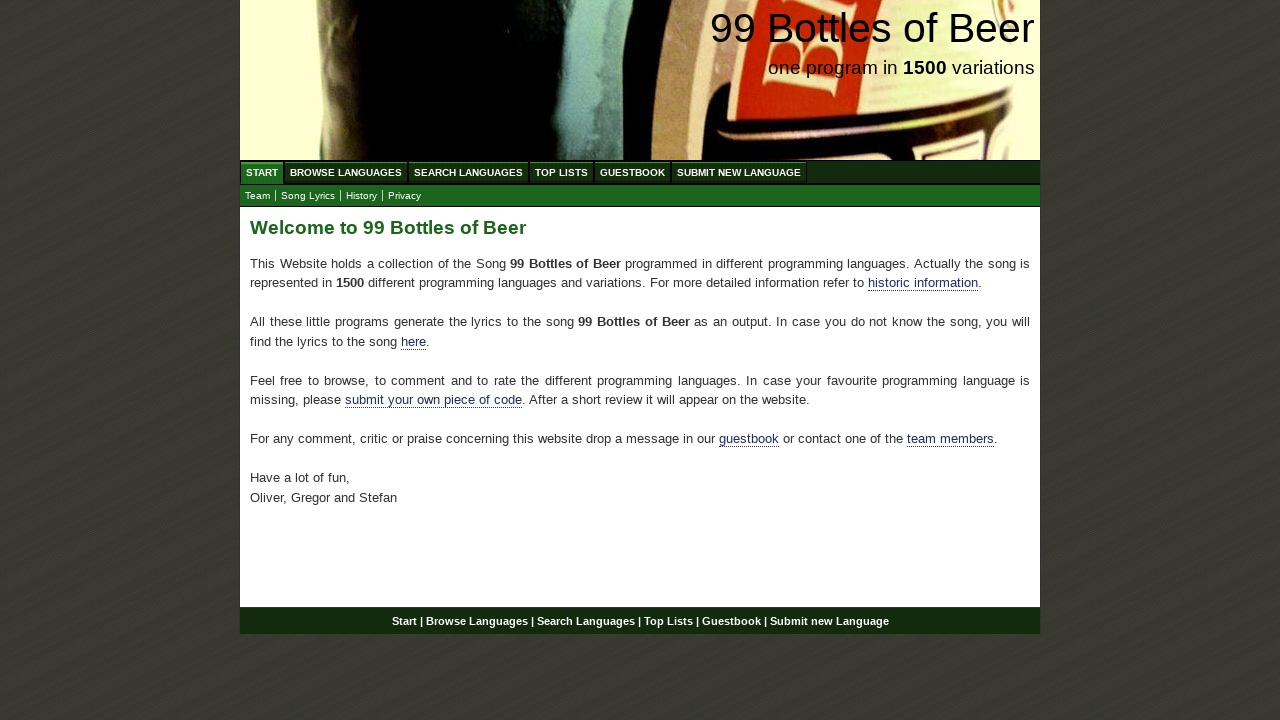

Clicked on team link at (950, 439) on xpath=//*[@id='main']/p[4]/a[2]
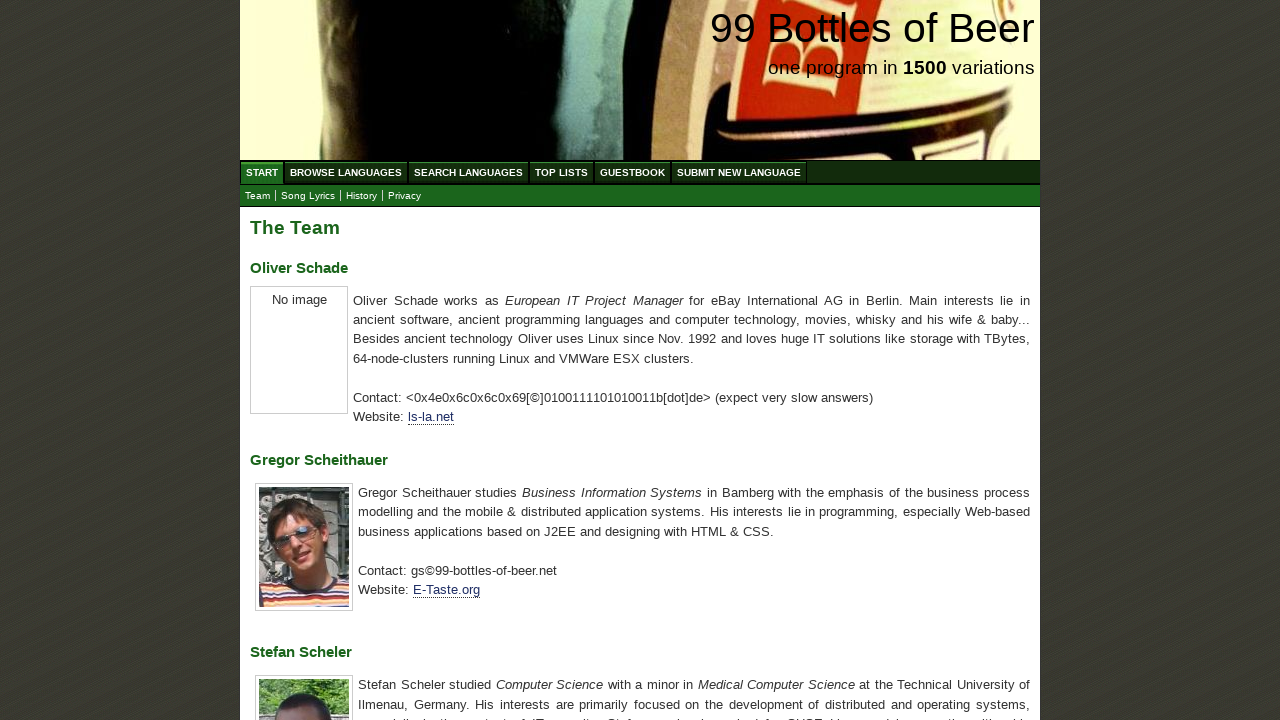

Retrieved first author name
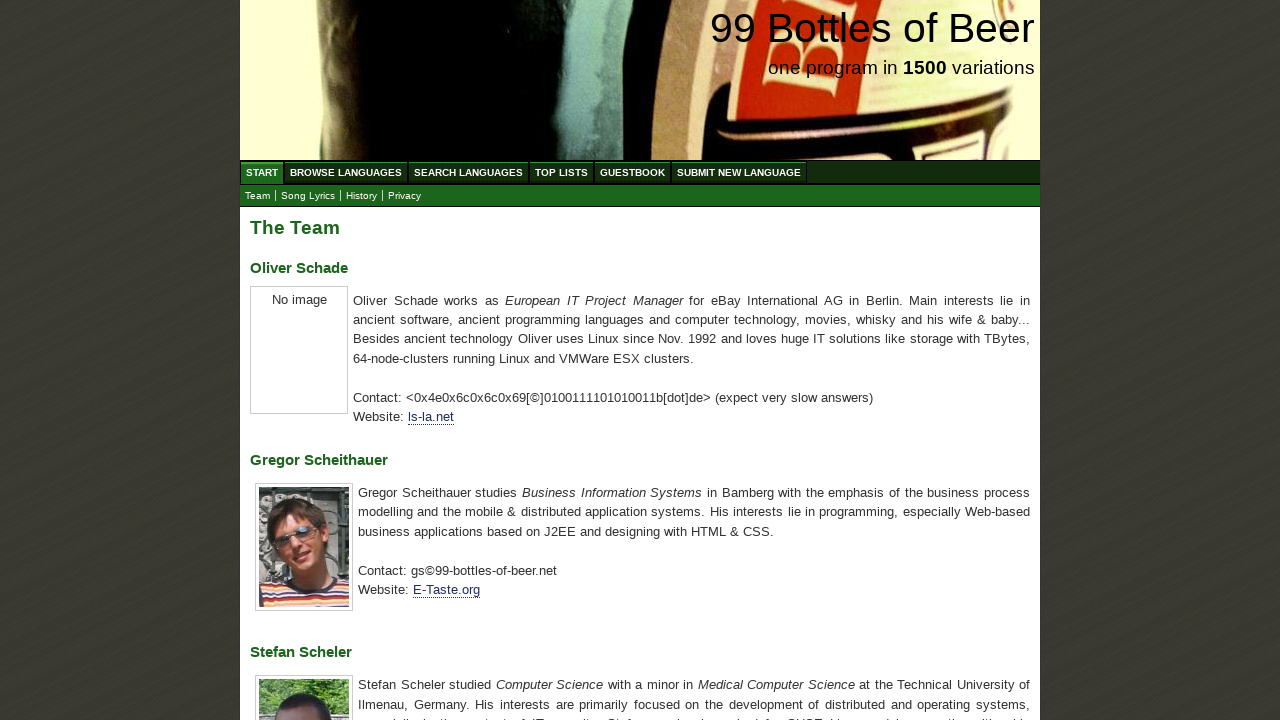

Verified first author name is 'Oliver Schade'
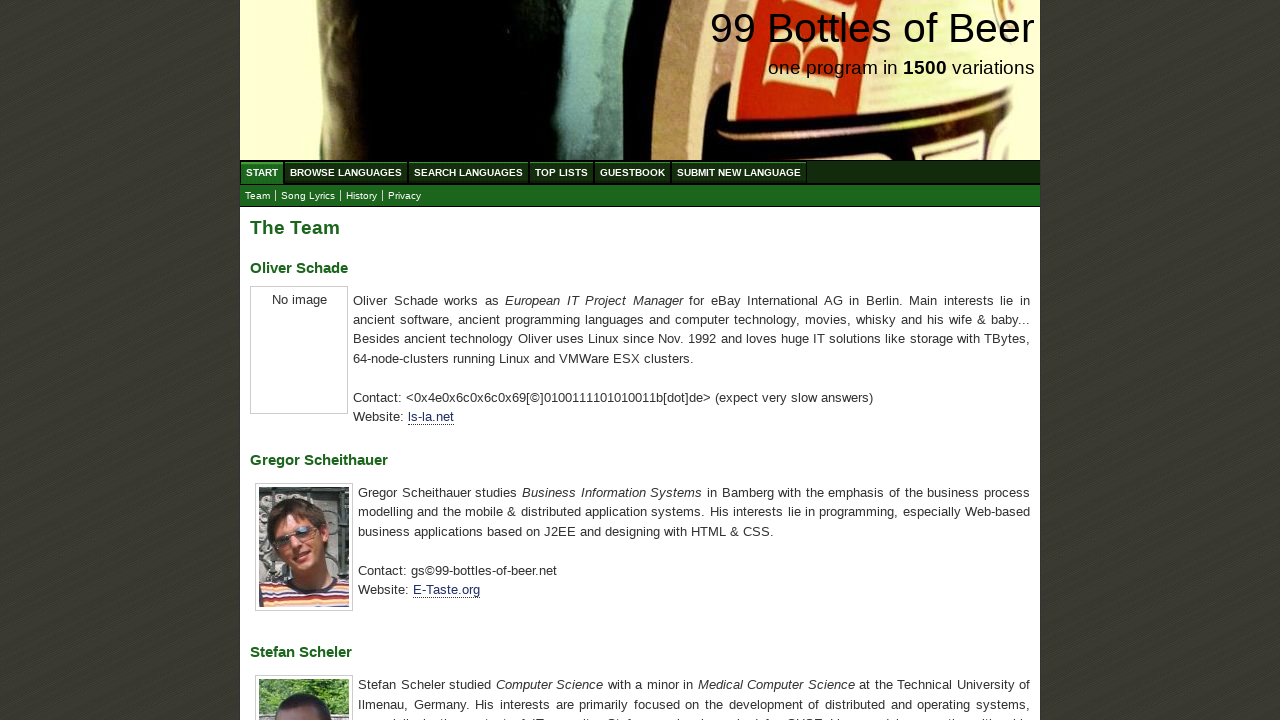

Retrieved second author name
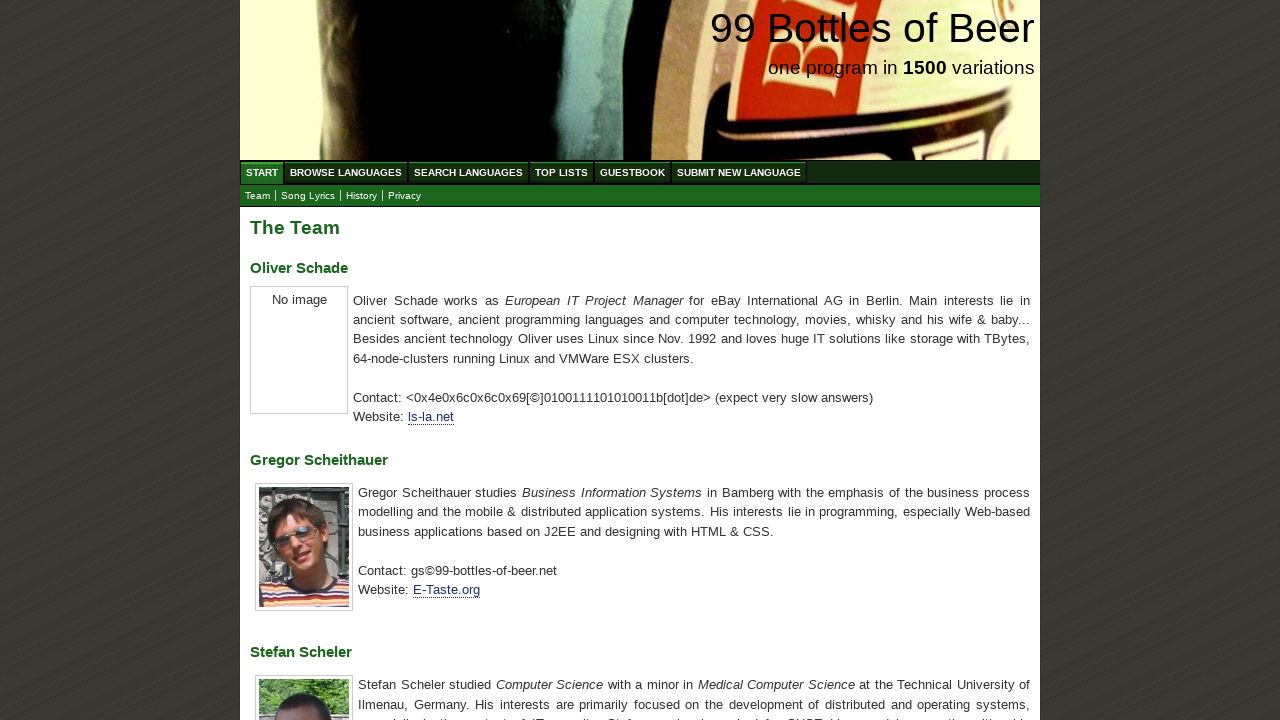

Verified second author name is 'Gregor Scheithauer'
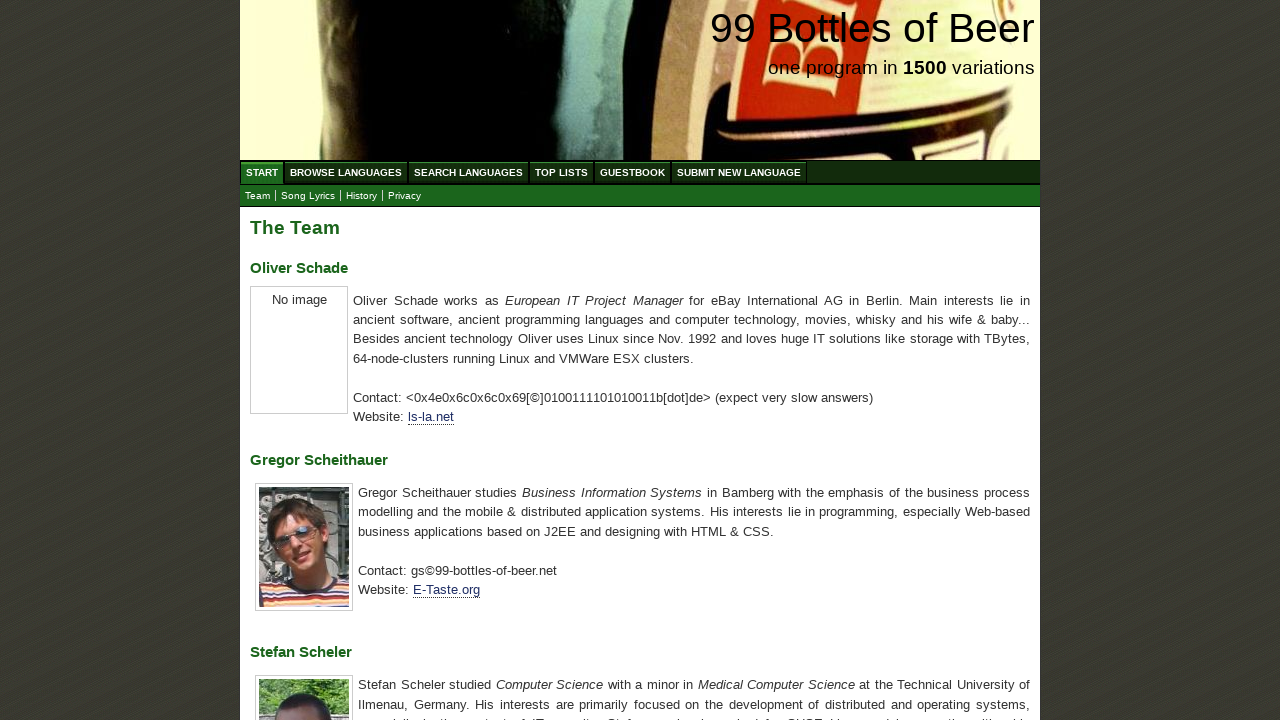

Retrieved third author name
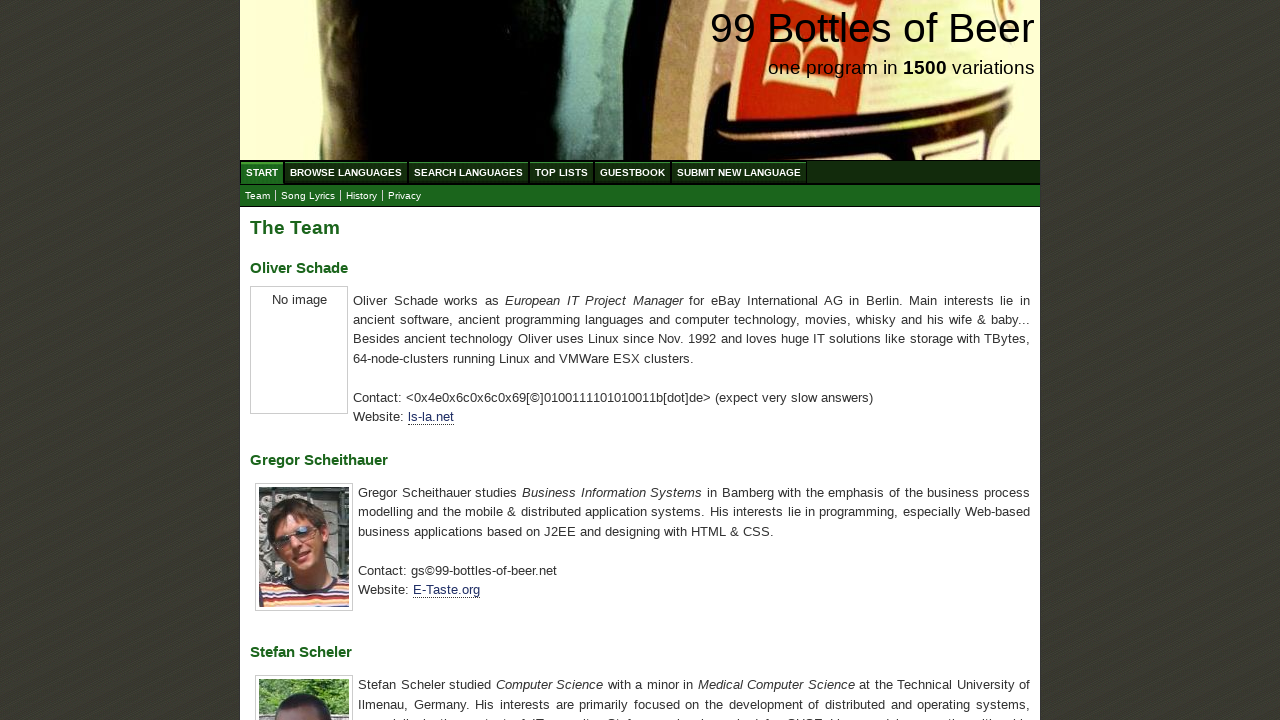

Verified third author name is 'Stefan Scheler'
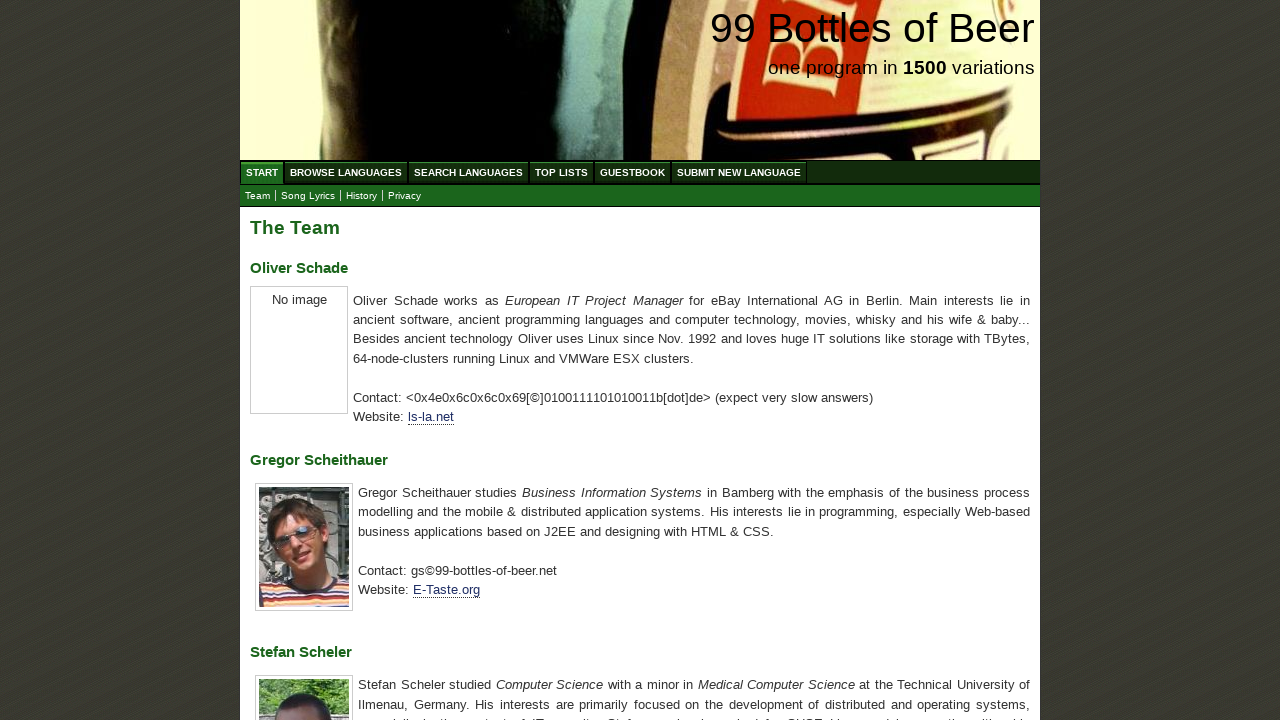

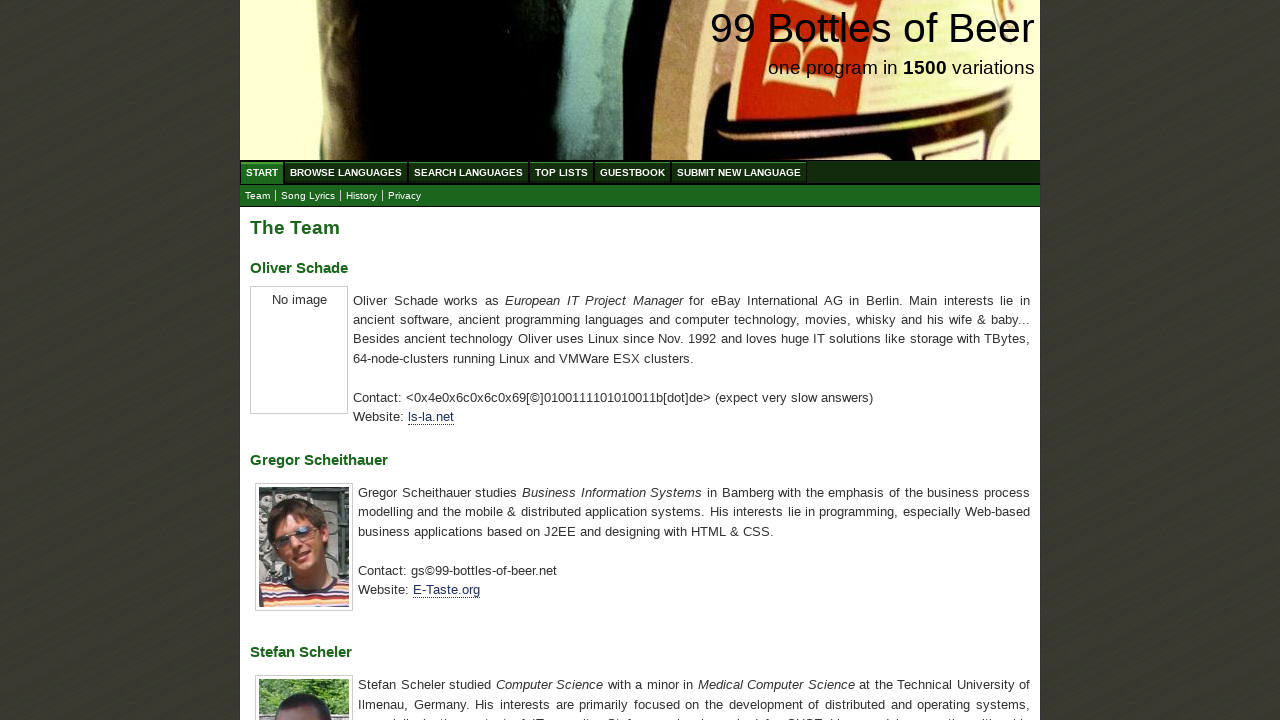